Tests the search functionality on 99-bottles-of-beer.net by navigating to the search page, entering "english" as a search term, and verifying the search results are displayed

Starting URL: https://www.99-bottles-of-beer.net/

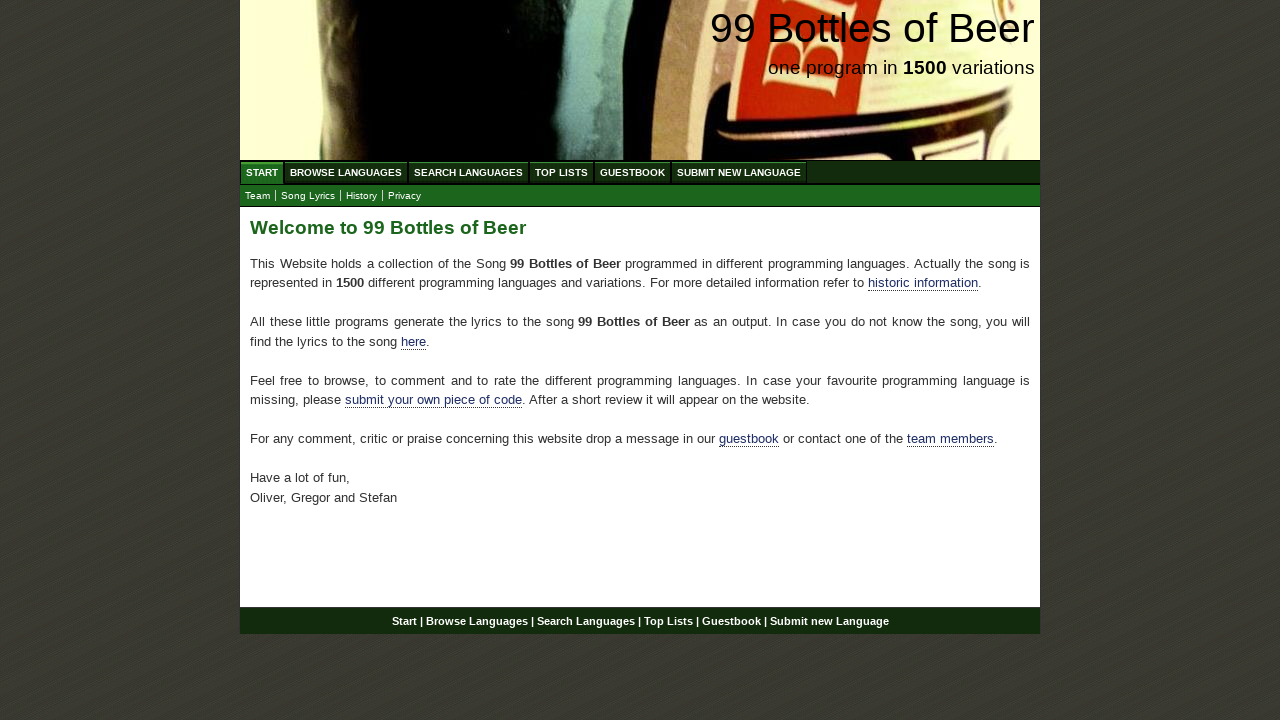

Clicked on Start/Browse link in the menu at (468, 172) on xpath=//*[@id='menu']/li[3]/a
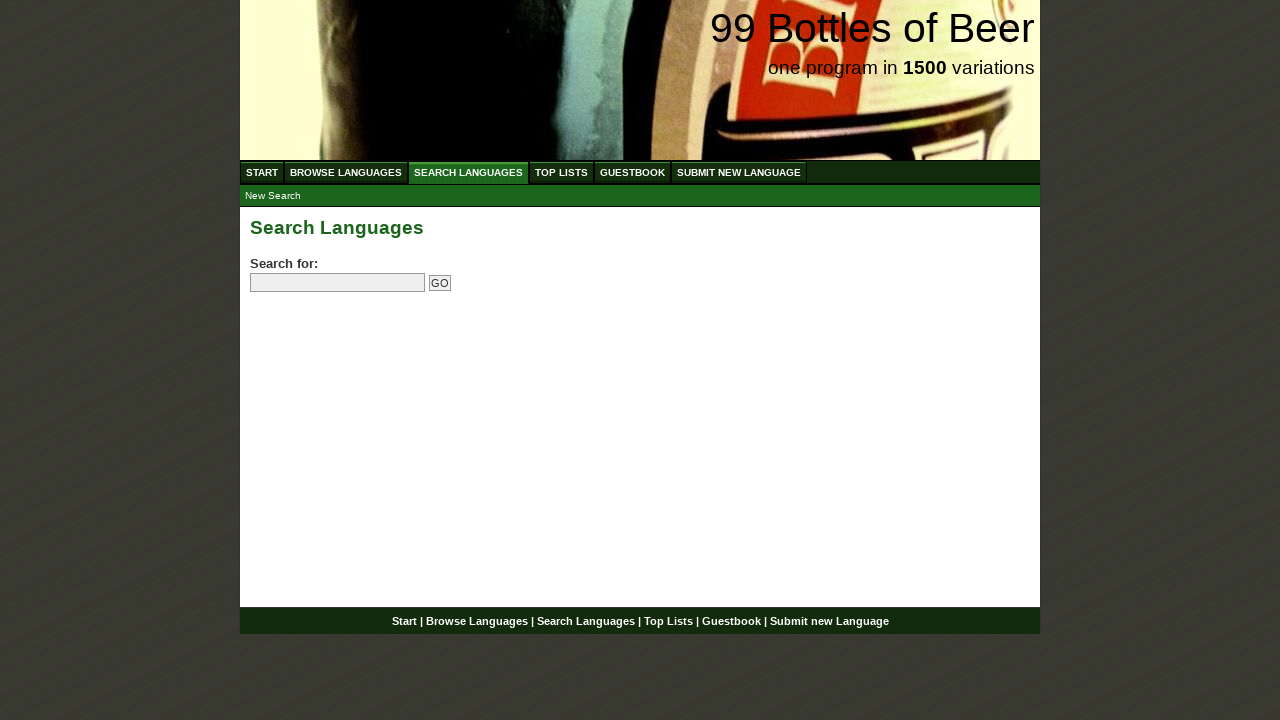

Filled search input with 'english' on input[name='search']
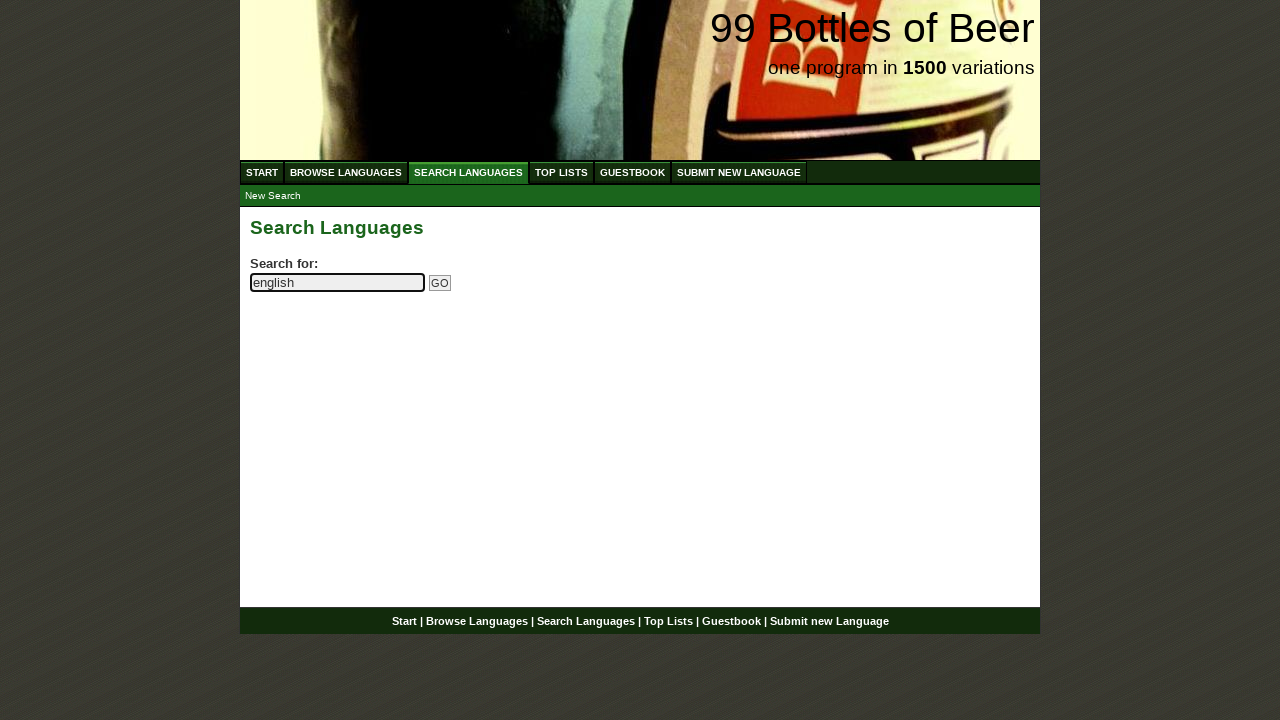

Clicked search submit button at (440, 283) on input[name='submitsearch']
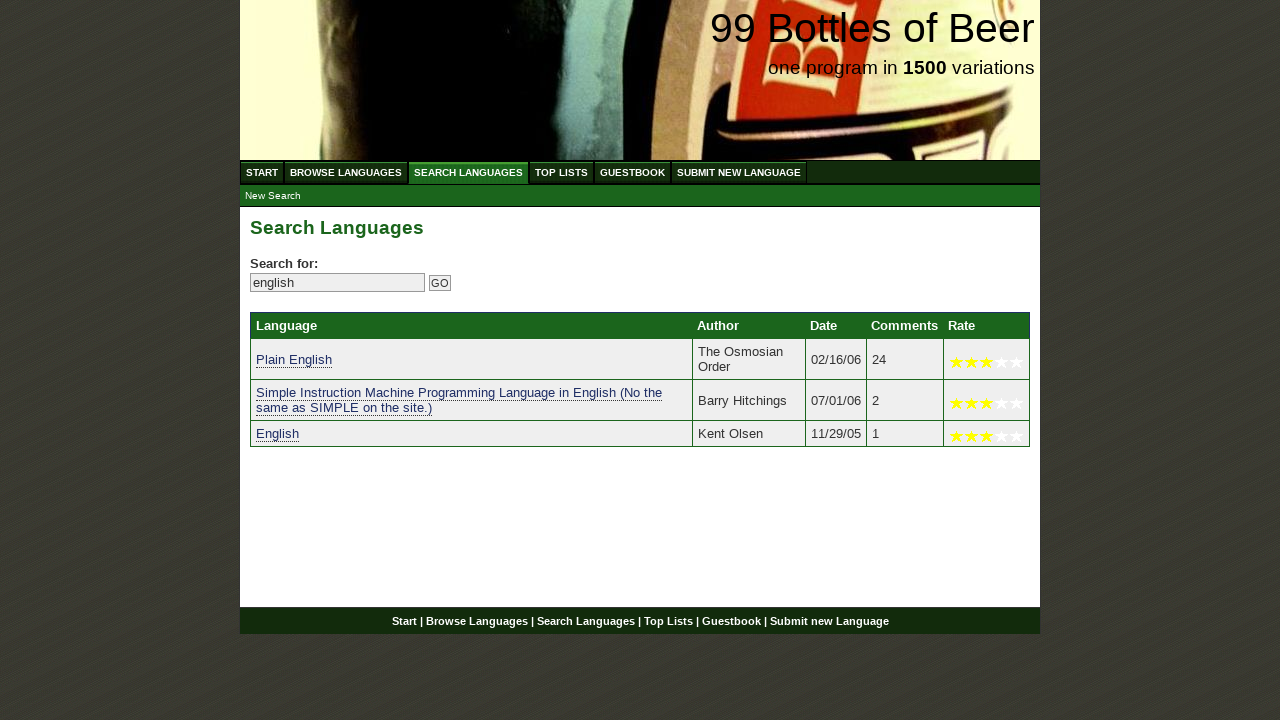

Verified search results are displayed with English language result visible
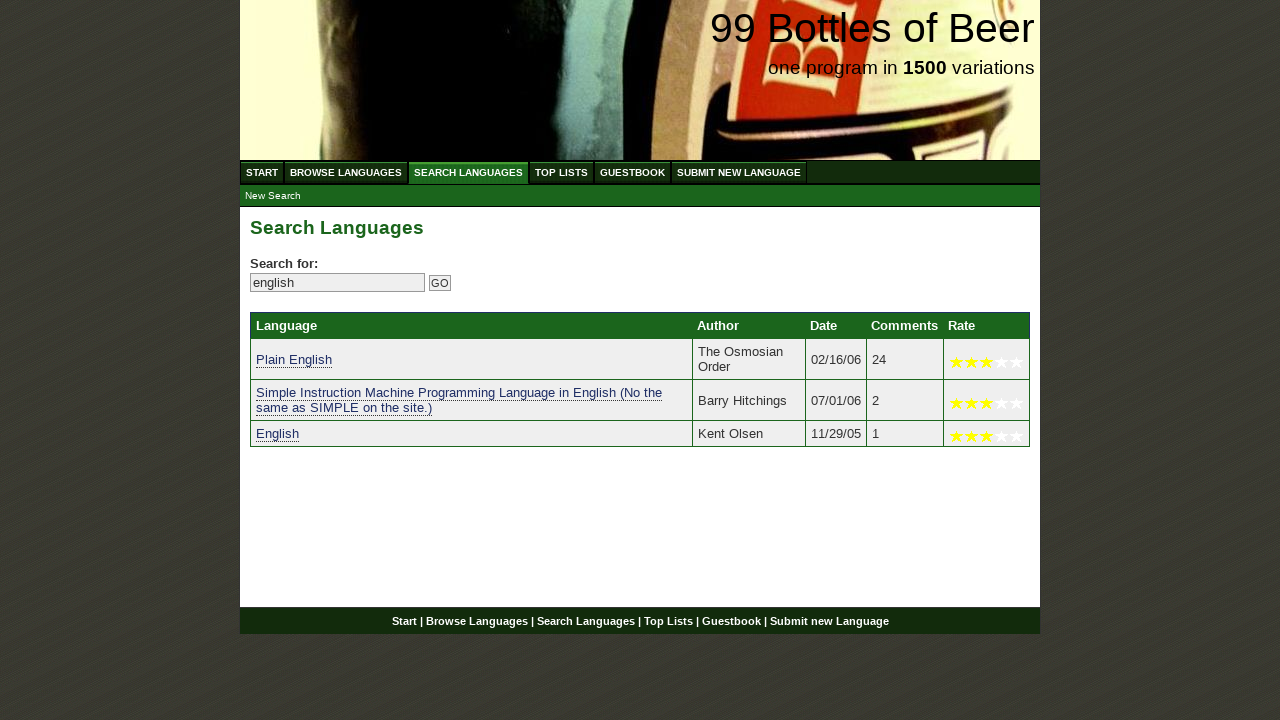

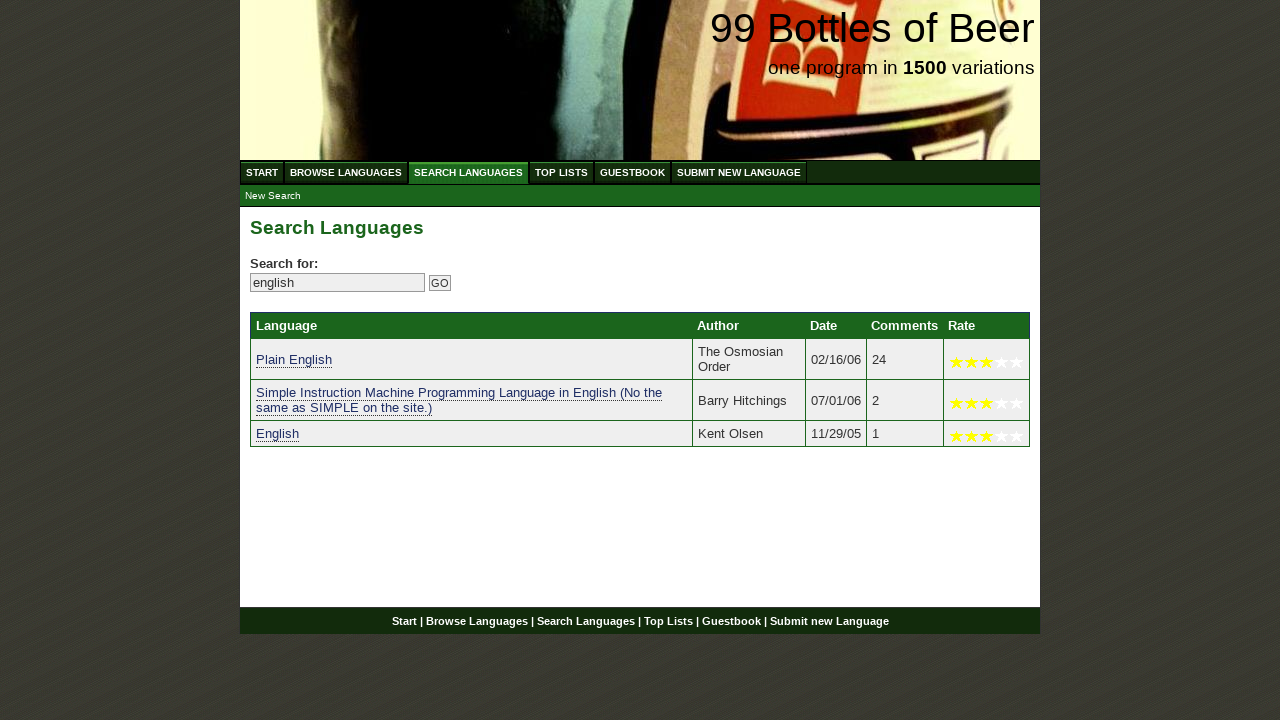